Verifies the href attribute of the Elemental Selenium link

Starting URL: https://the-internet.herokuapp.com/

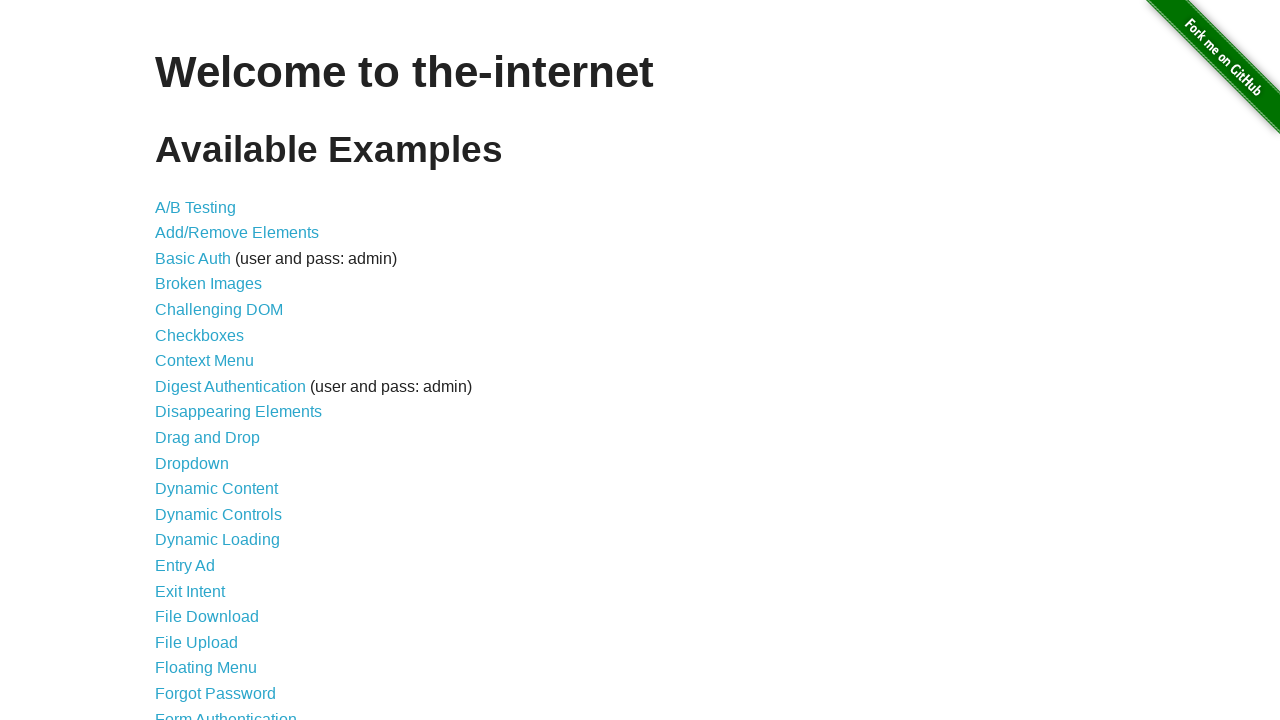

Clicked on Form Authentication link at (226, 712) on text=Form Authentication
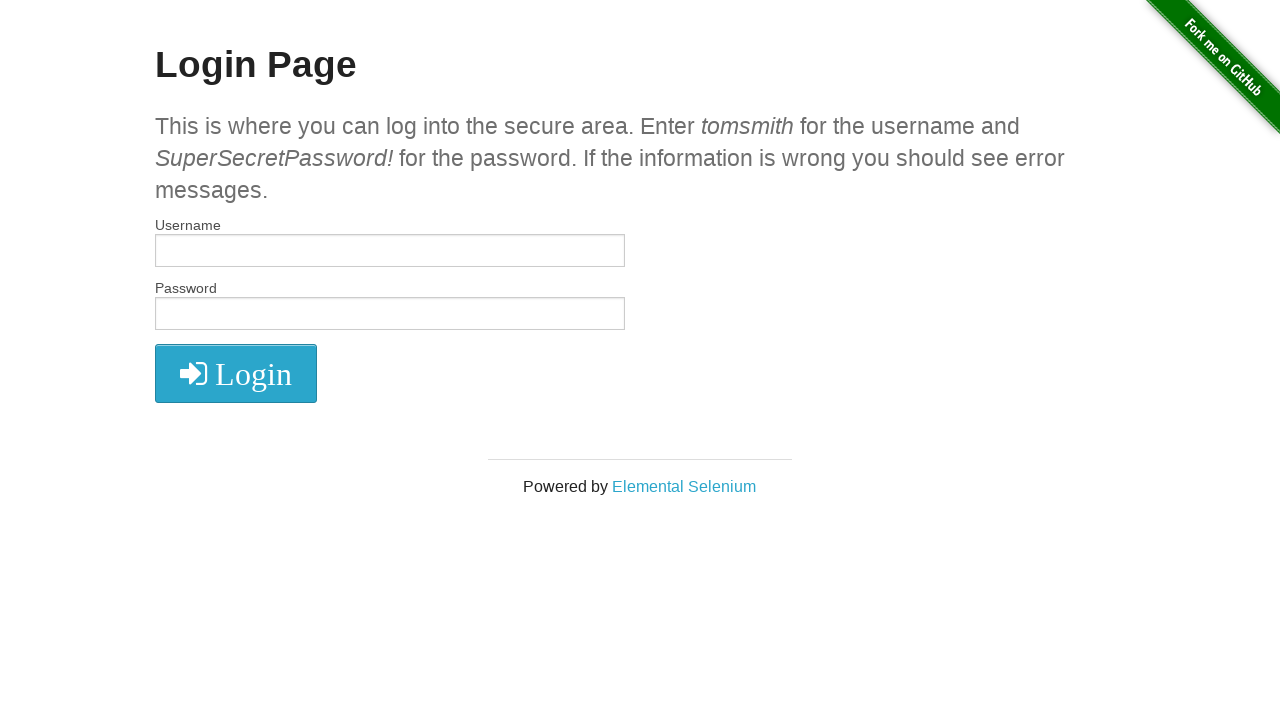

Located Elemental Selenium footer link element
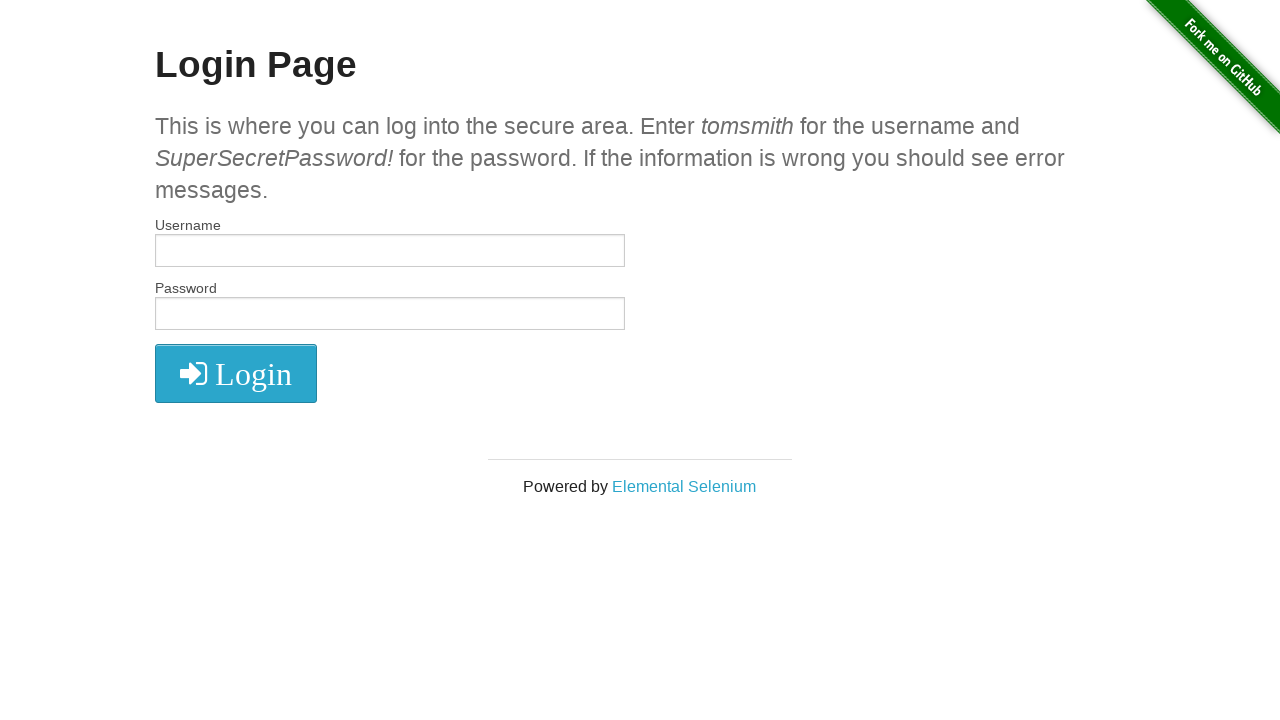

Retrieved href attribute value from Elemental Selenium link
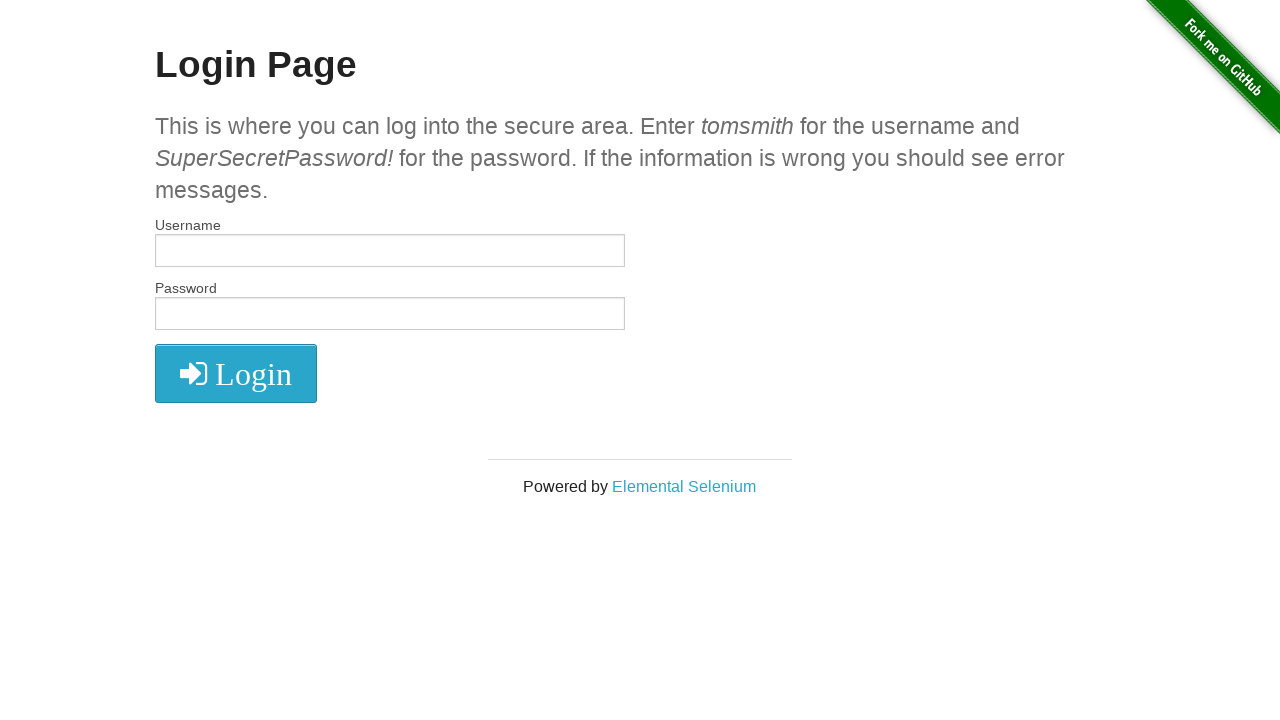

Verified href attribute equals 'http://elementalselenium.com/'
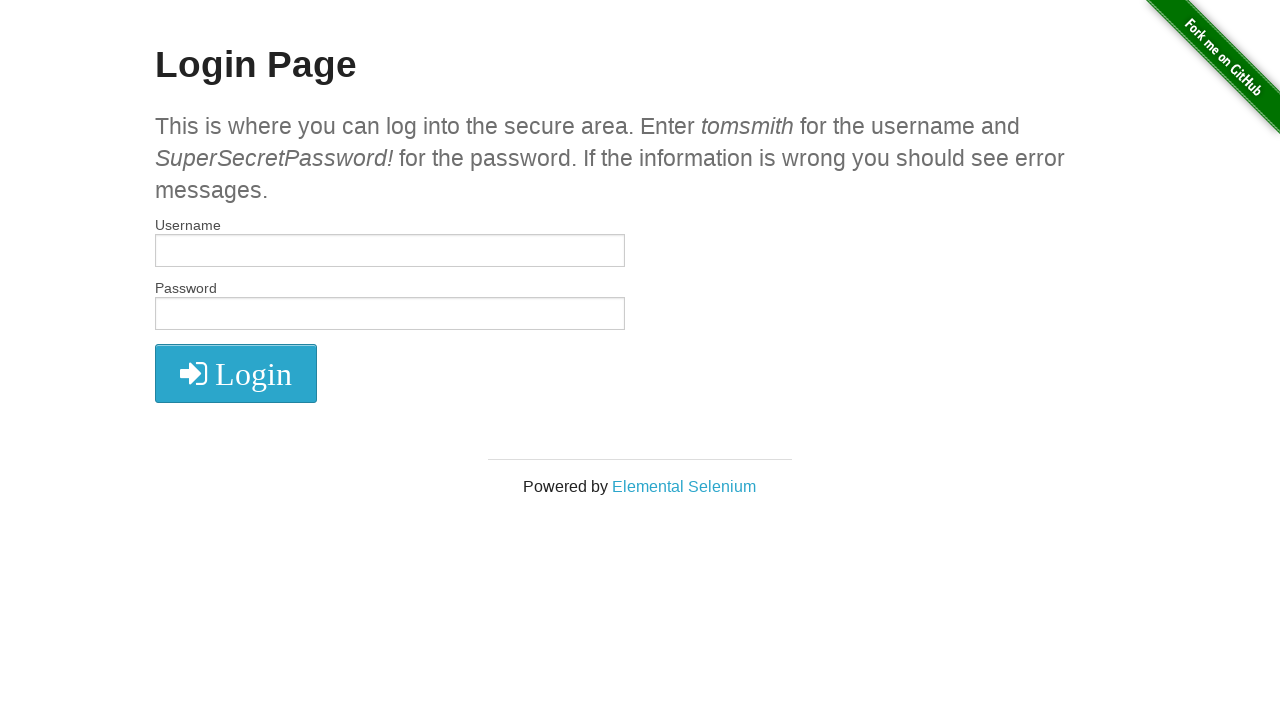

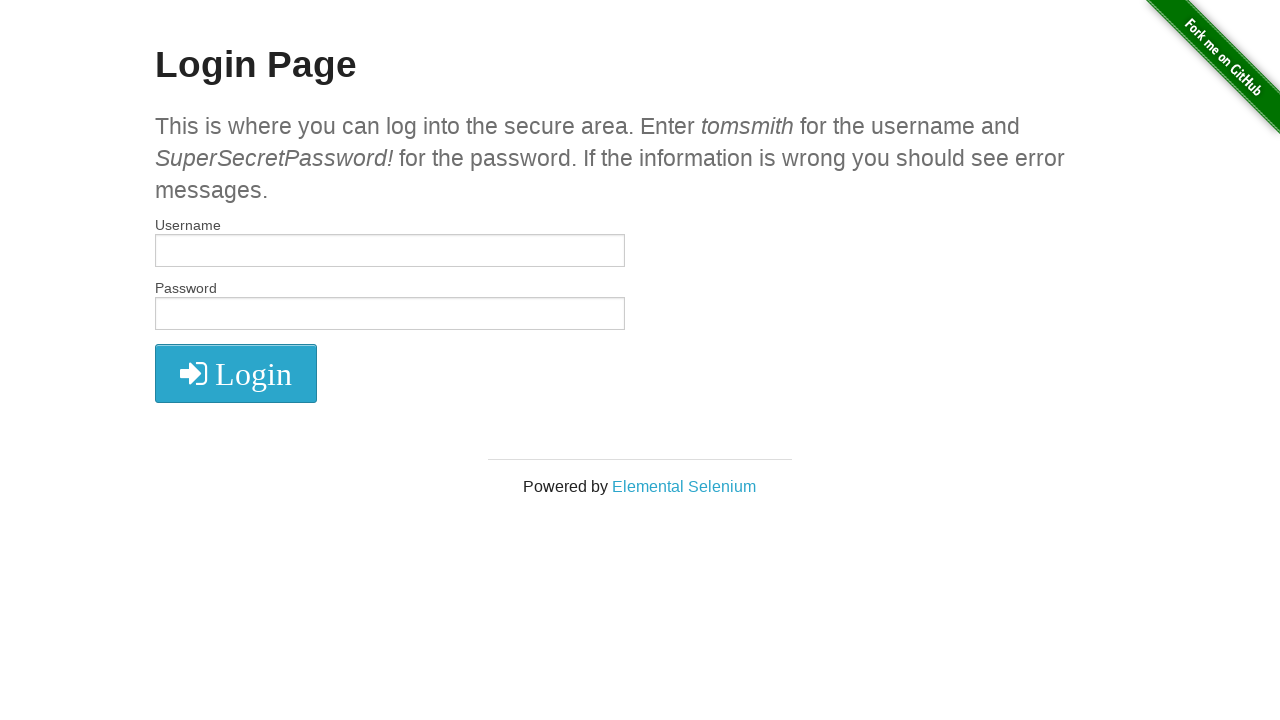